Tests API mocking by intercepting the fruits API endpoint and replacing the response with a custom fruit ("Melocotón"), then verifies the mocked content appears on the page.

Starting URL: https://demo.playwright.dev/api-mocking

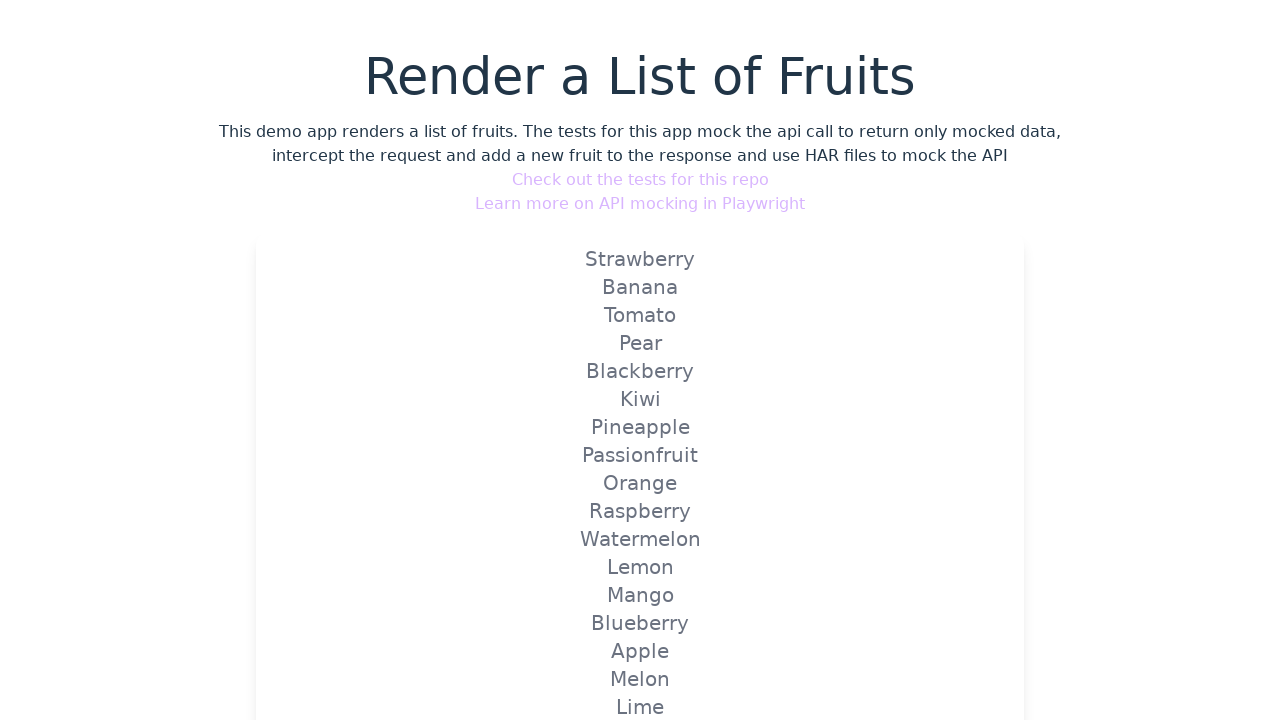

Set up API route mock to intercept fruits endpoint and return custom fruit 'Melocotón'
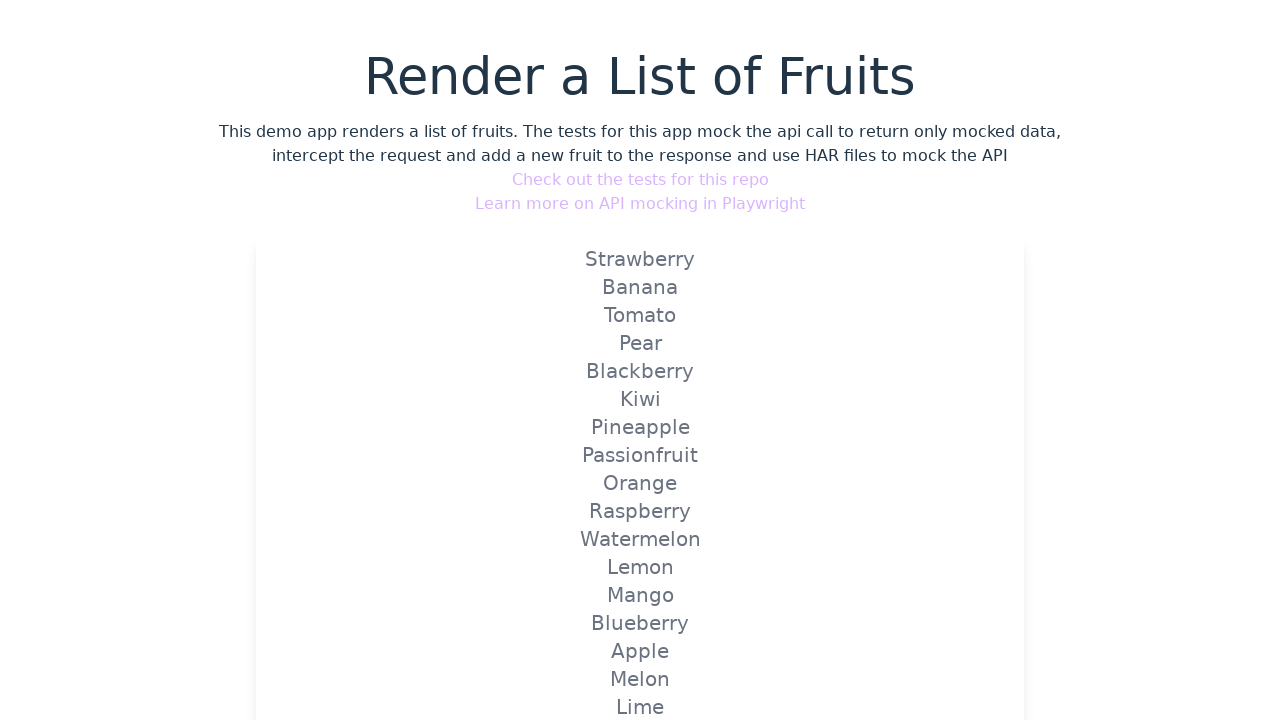

Navigated to API mocking demo page
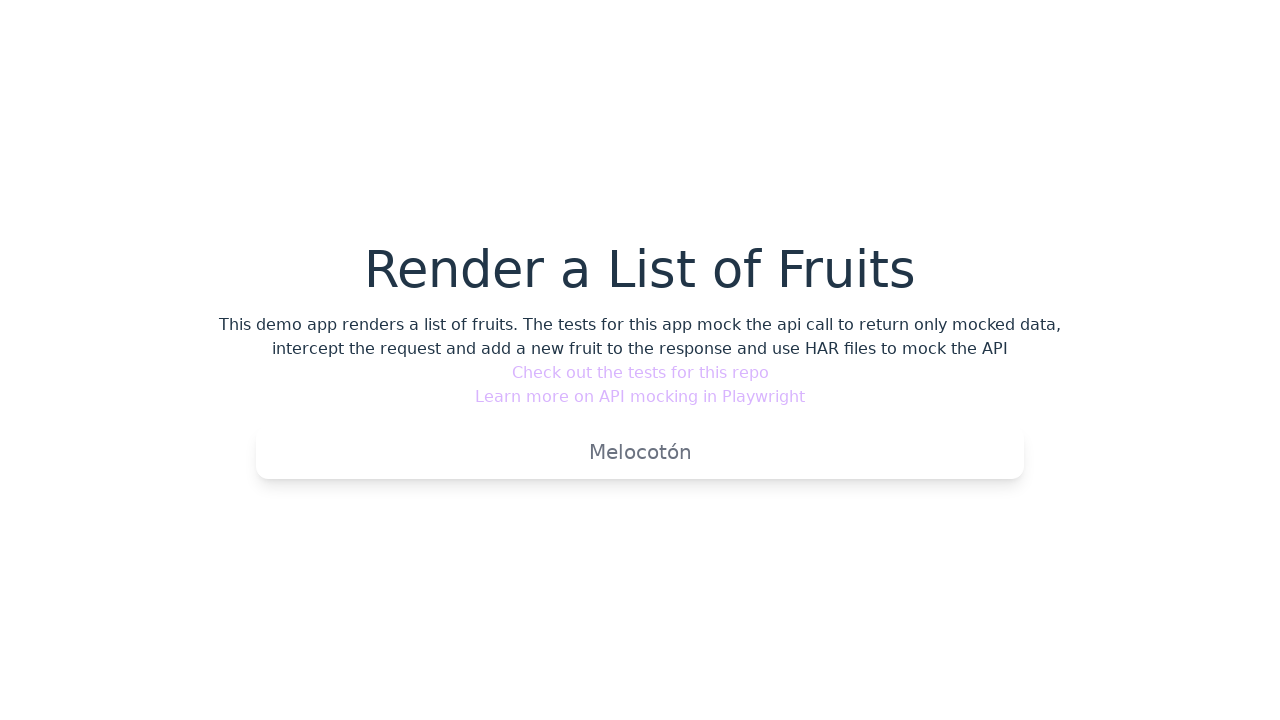

Verified that mocked fruit 'Melocotón' appears on the page
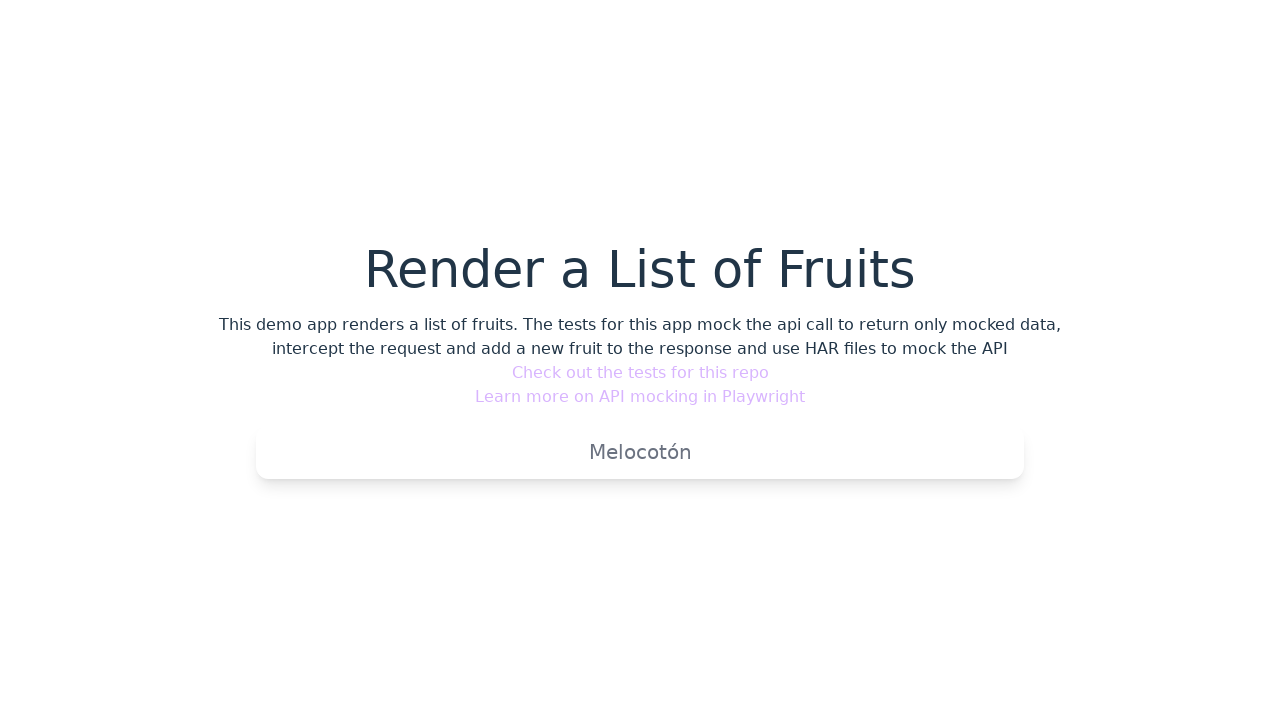

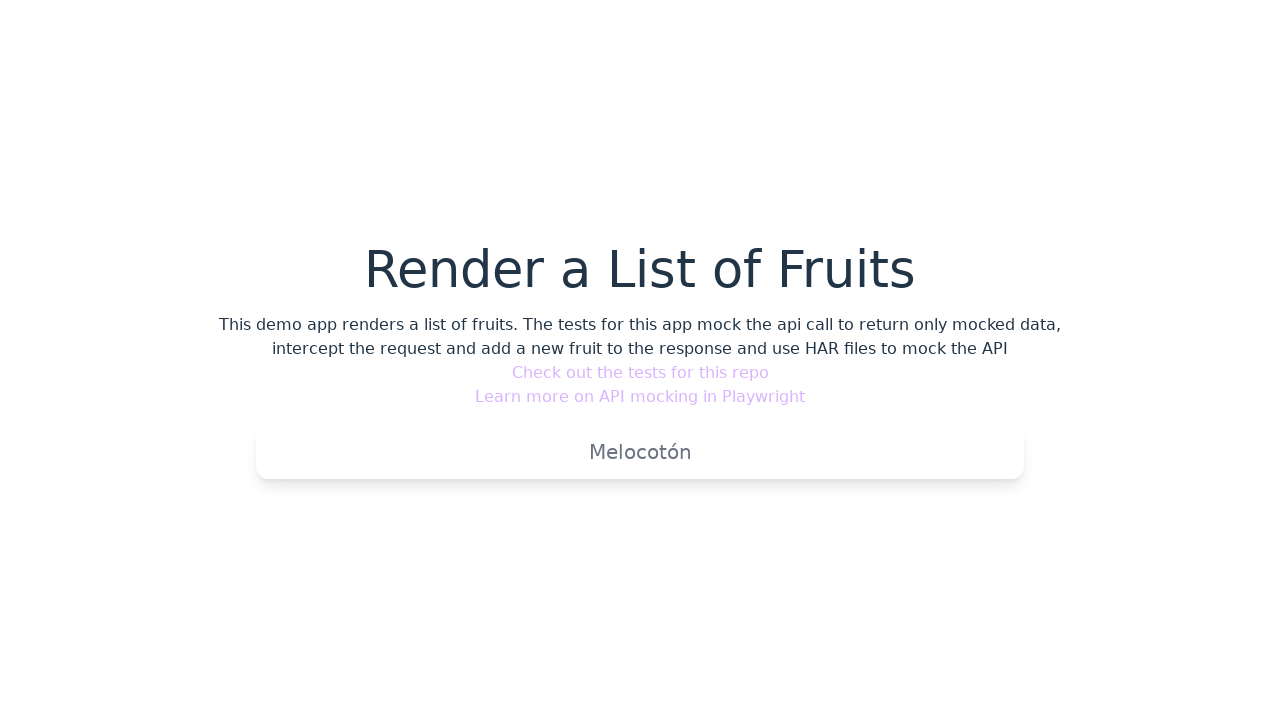